Tests adding a new todo item to the TodoMVC application by filling the input and pressing Enter

Starting URL: https://demo.playwright.dev/todomvc

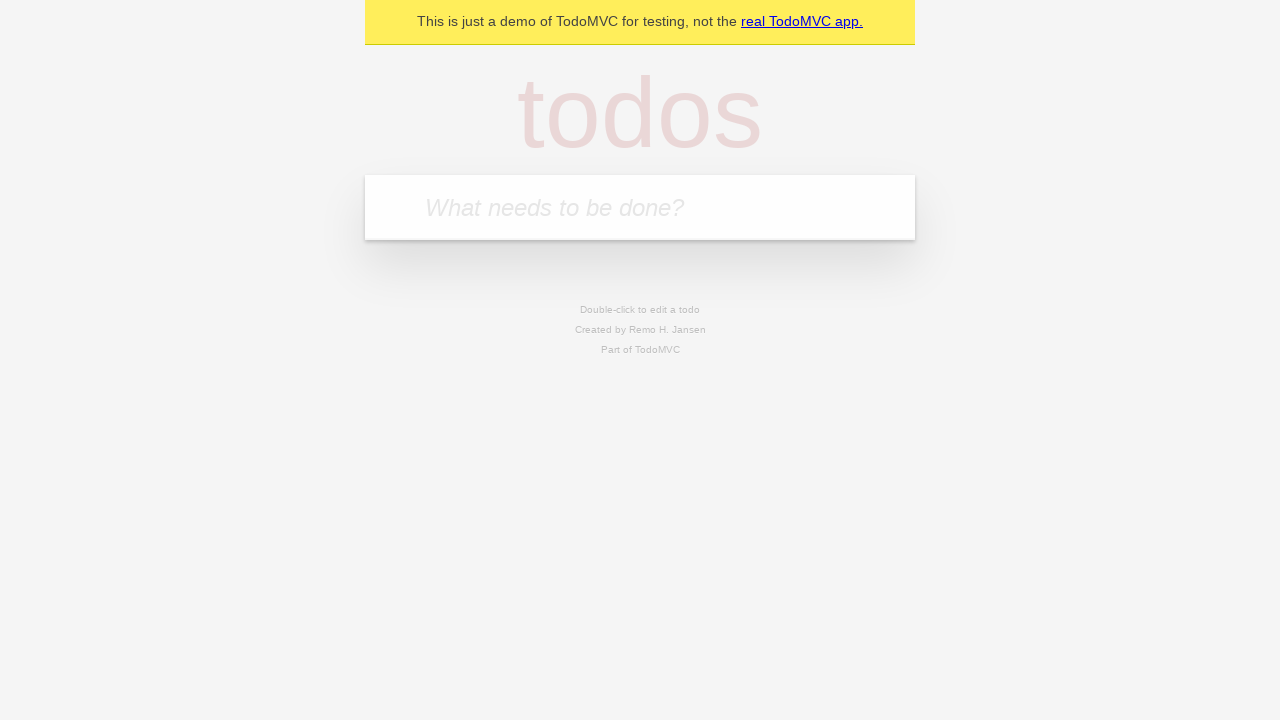

Located the new todo input field
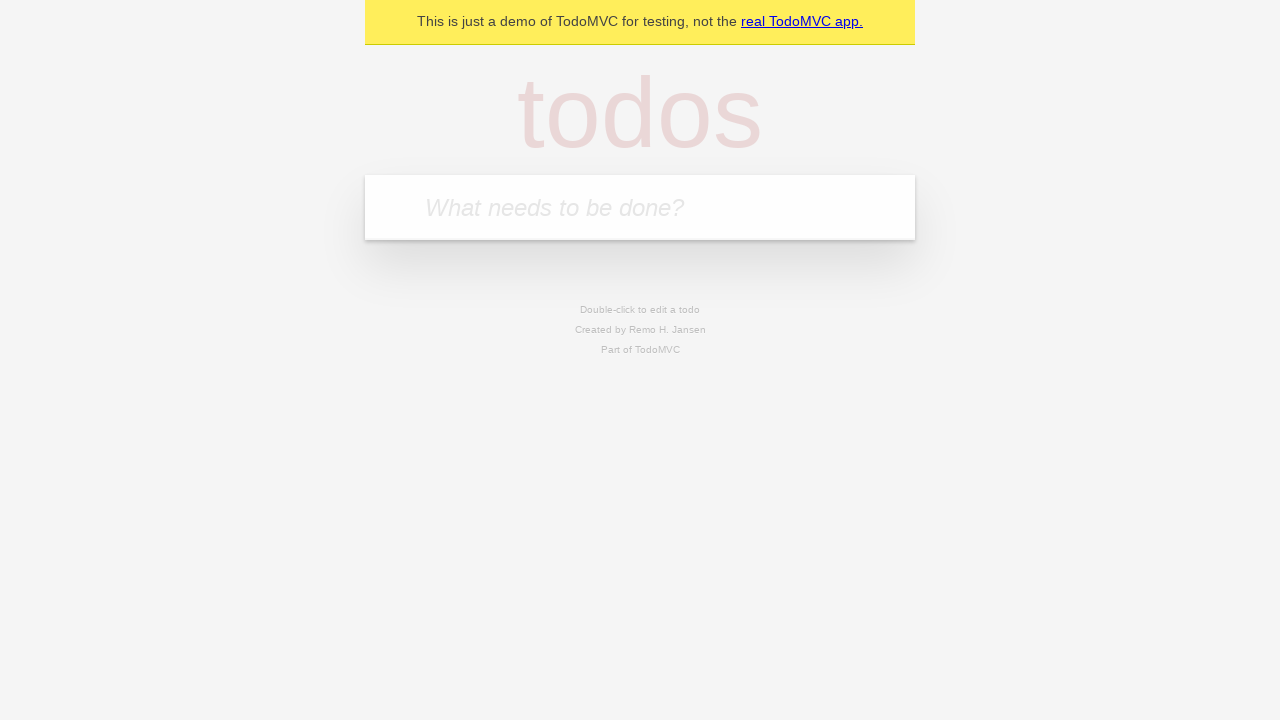

Filled todo input with 'EAT ORANGE' on internal:attr=[placeholder="What needs to be done?"i]
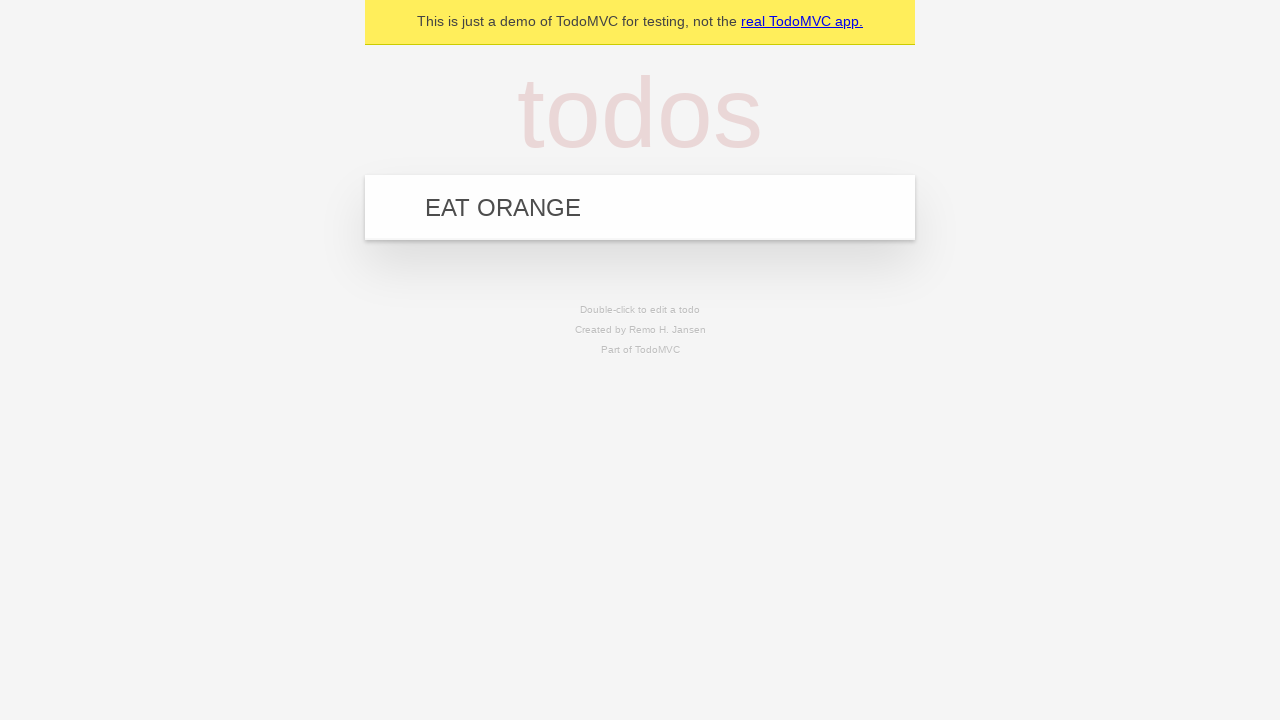

Pressed Enter to submit the new todo item on internal:attr=[placeholder="What needs to be done?"i]
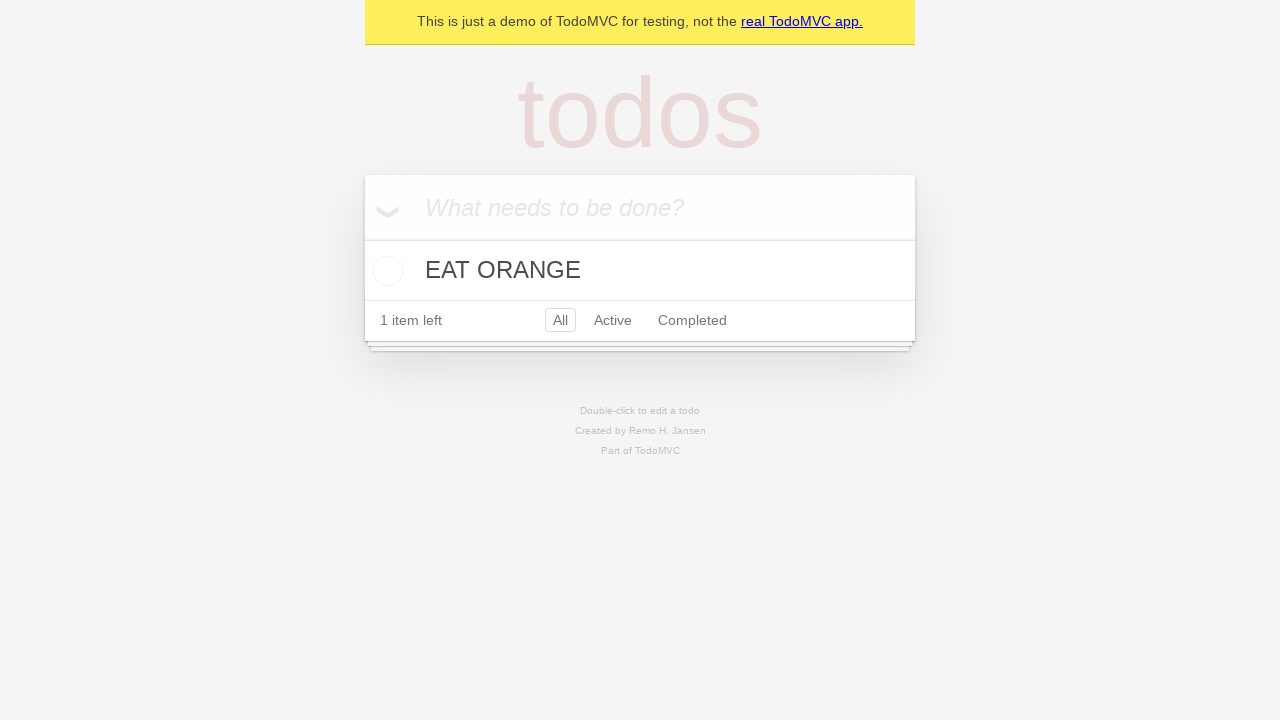

Todo item appeared in the list
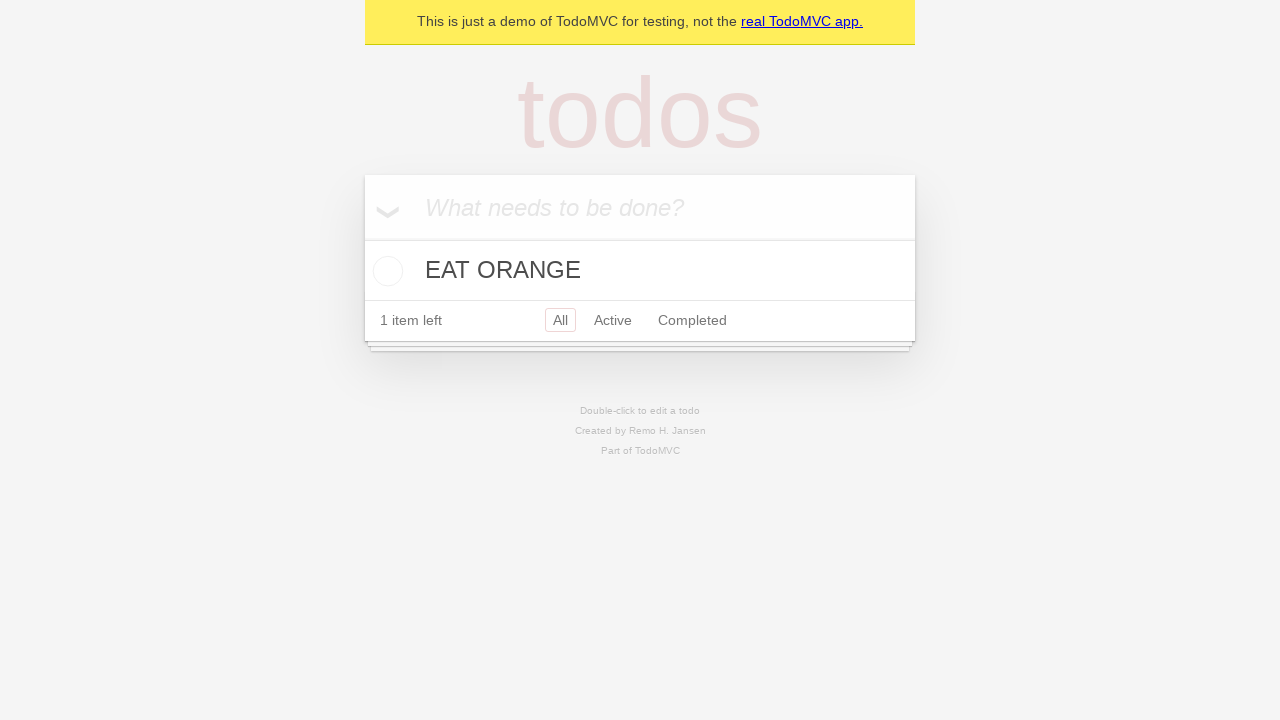

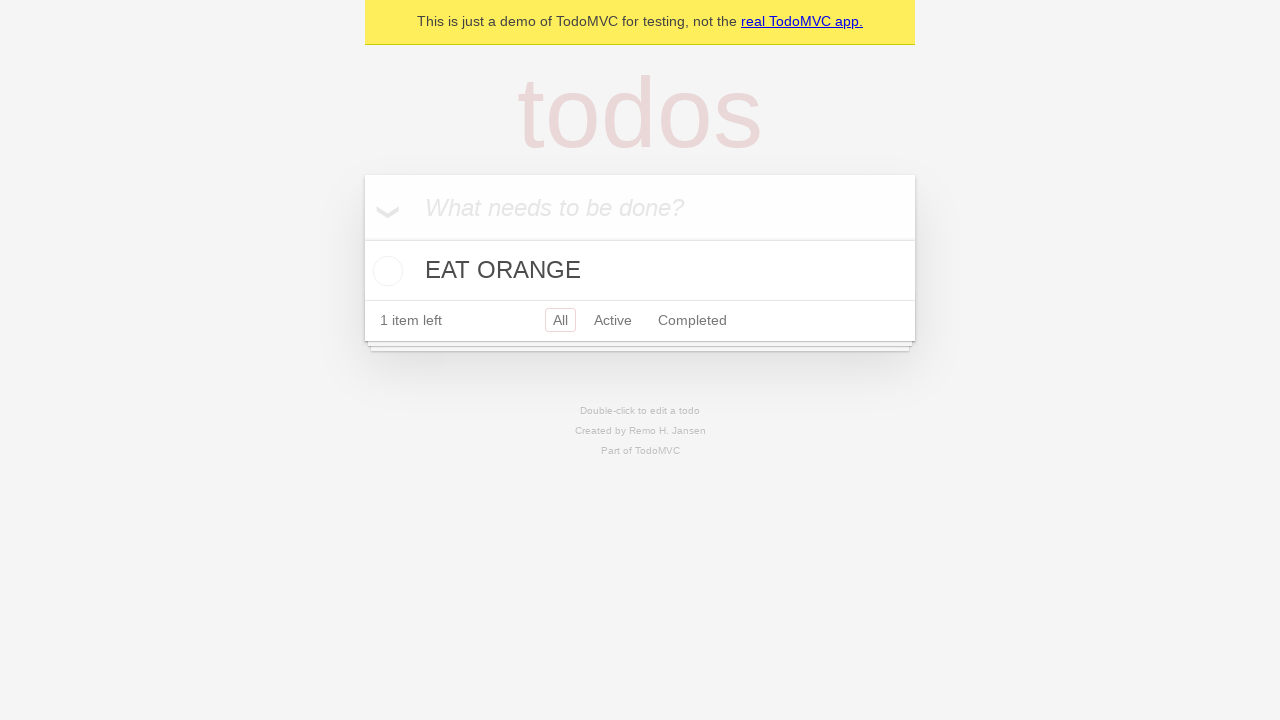